Clicks on the Network Management section link and verifies that the Network Management content is displayed

Starting URL: https://business.comcast.com/learn/internet/sd-wan-small-business/?disablescripts=true

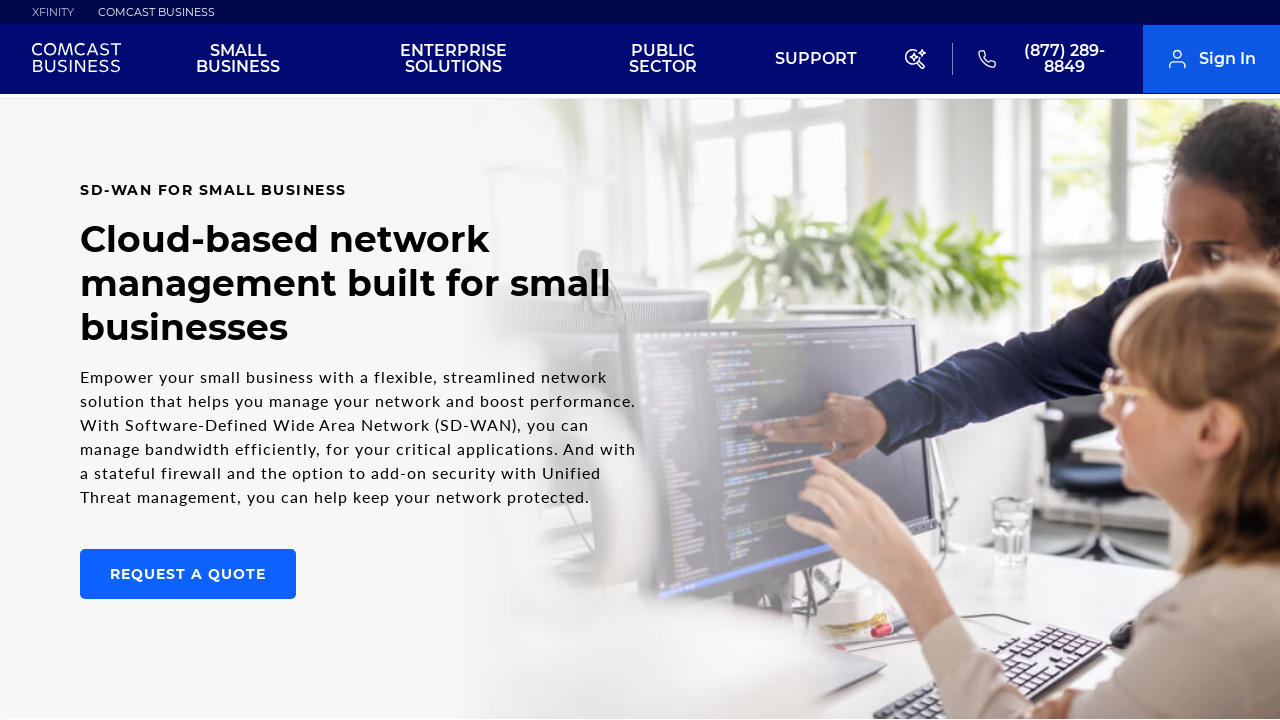

Clicked on Network Management section link at (342, 361) on xpath=//*[@id="main"]/section/div[2]/div/ul/li[2]/a
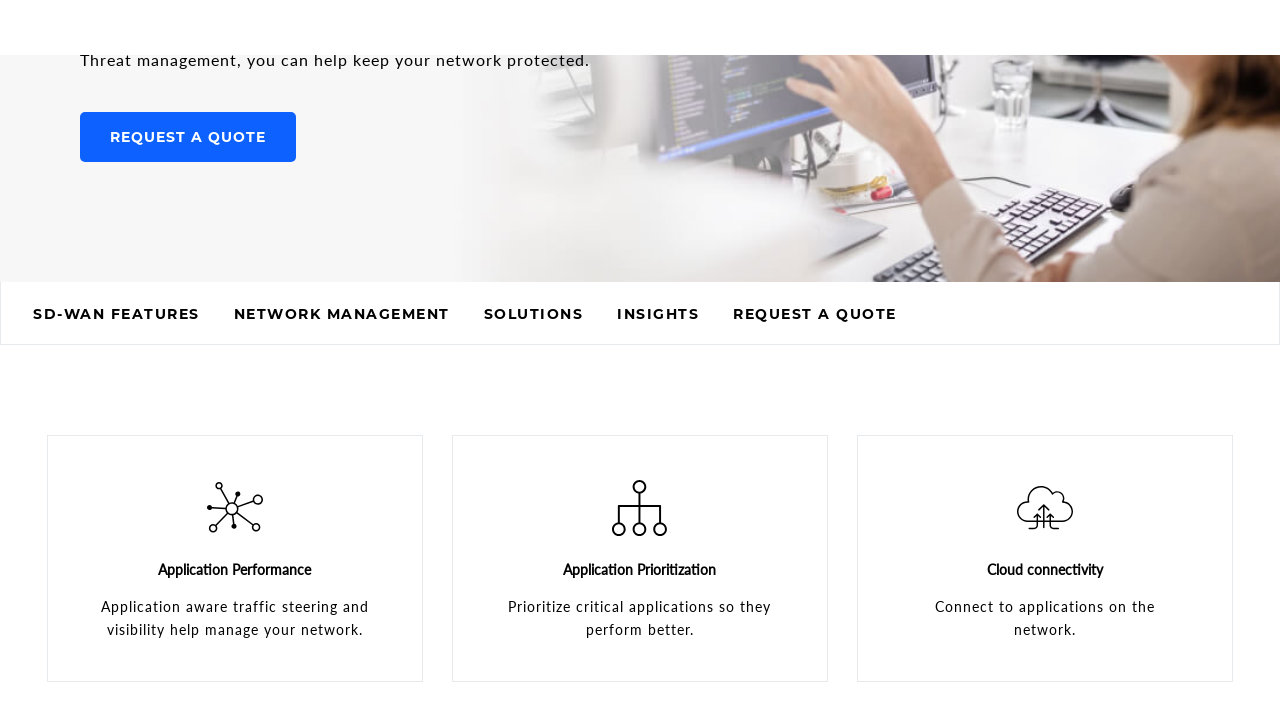

Waited 2 seconds for Network Management section to load
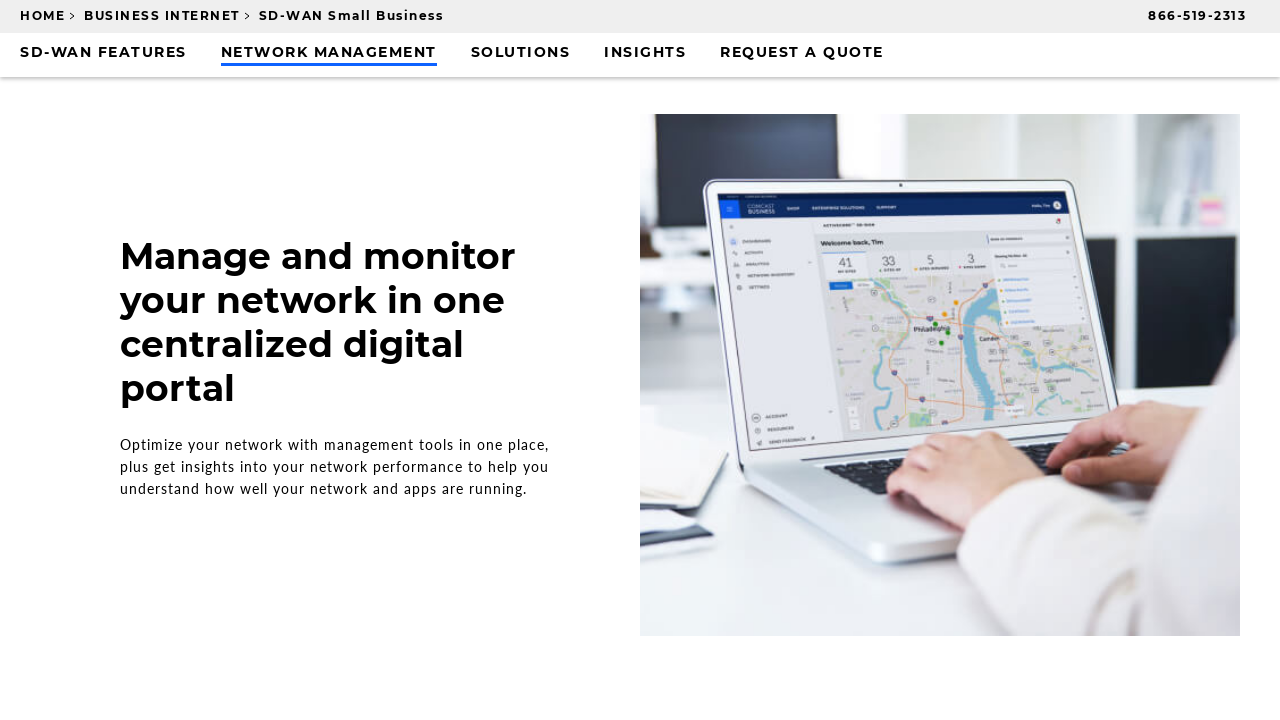

Retrieved Network Management section header text
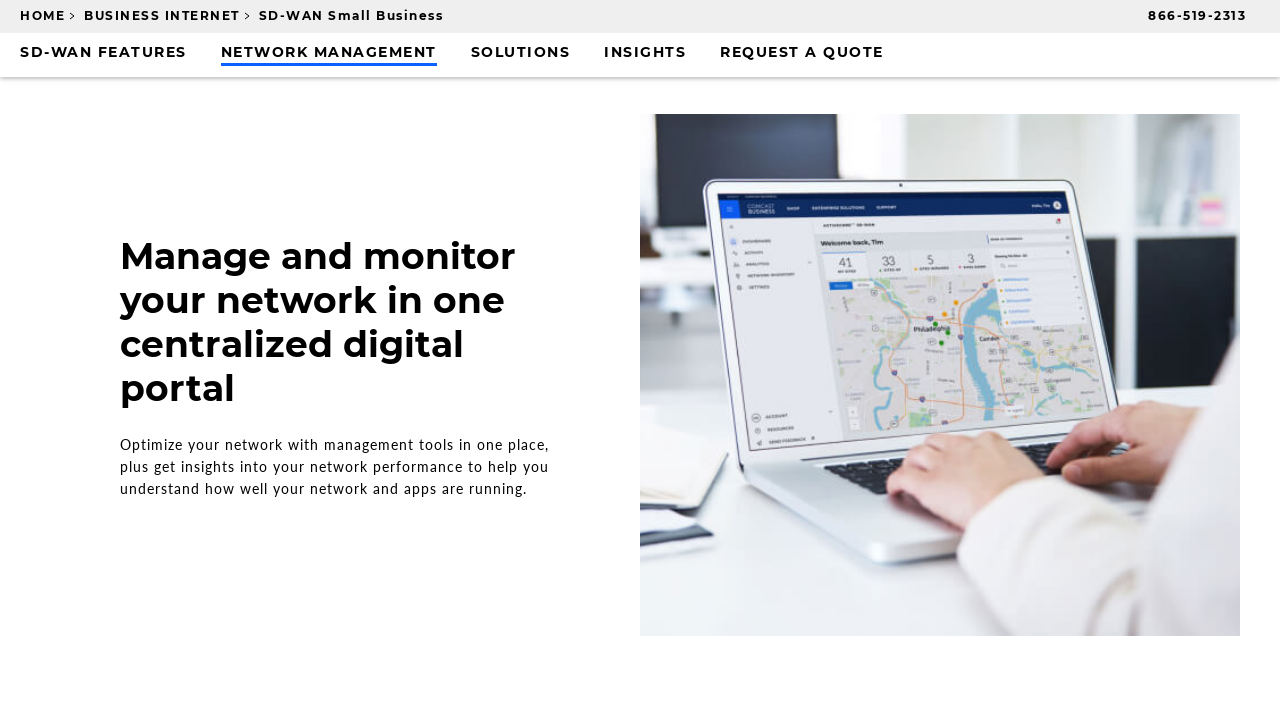

Verified Network Management section header displays correct text: 'Manage and monitor your network in one centralized digital portal'
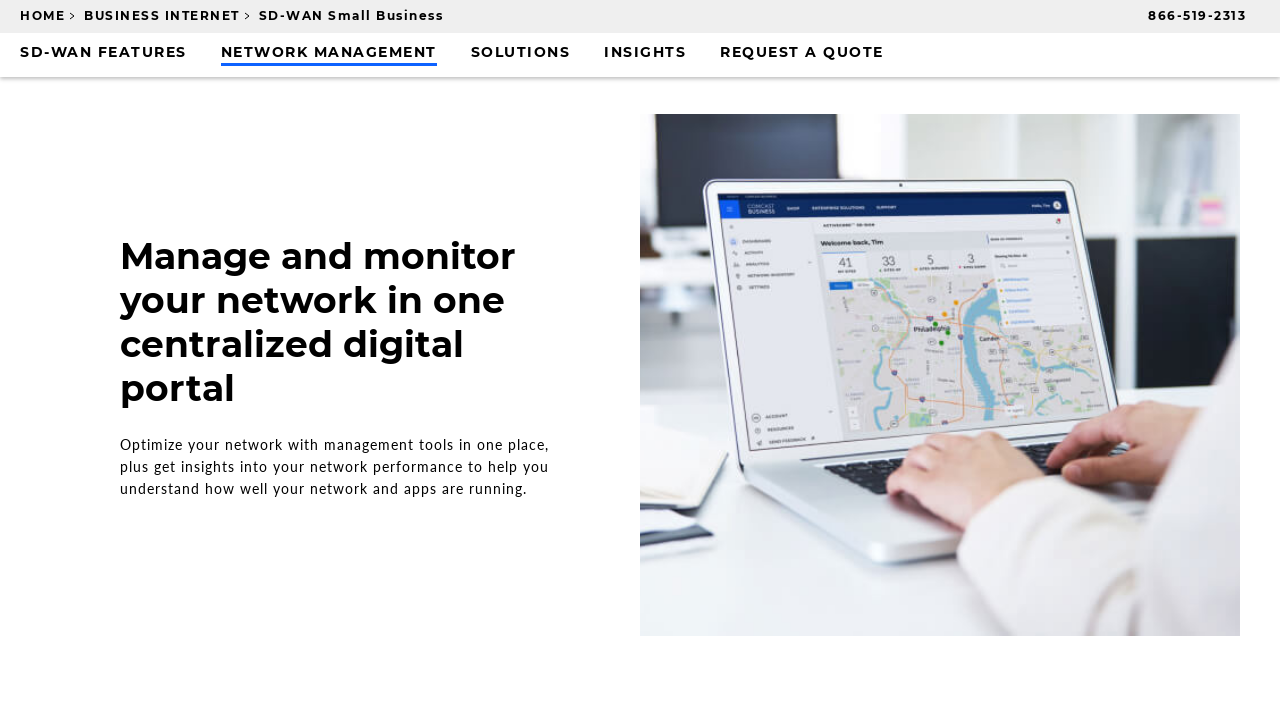

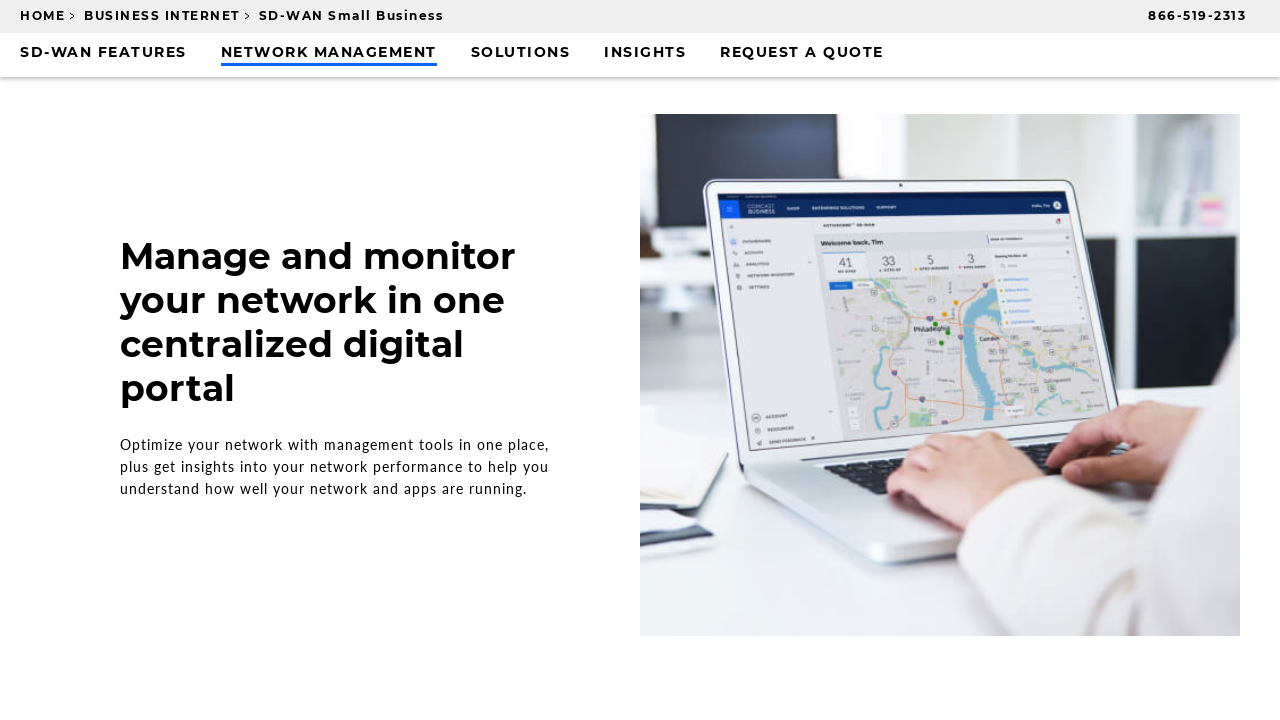